Tests dynamic loading functionality by clicking a Start button and waiting for dynamically loaded text to appear

Starting URL: https://the-internet.herokuapp.com/dynamic_loading/2

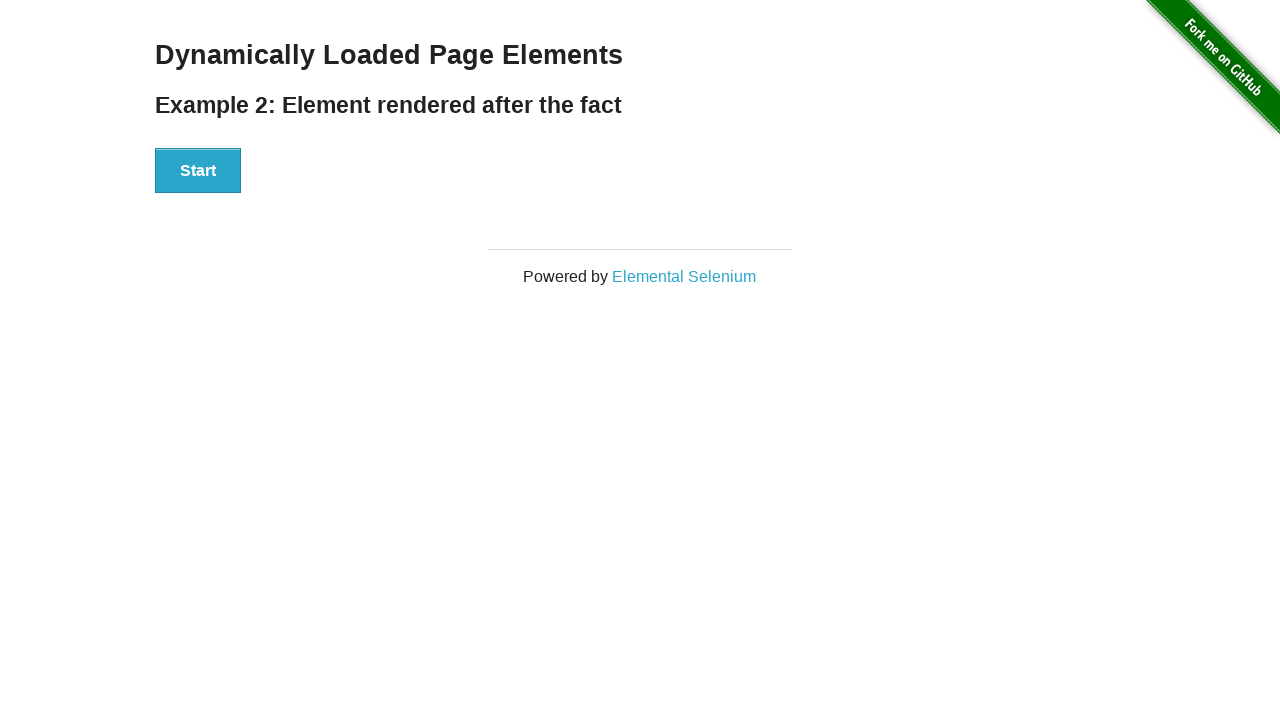

Clicked Start button to trigger dynamic loading at (198, 171) on xpath=//button[text()='Start']
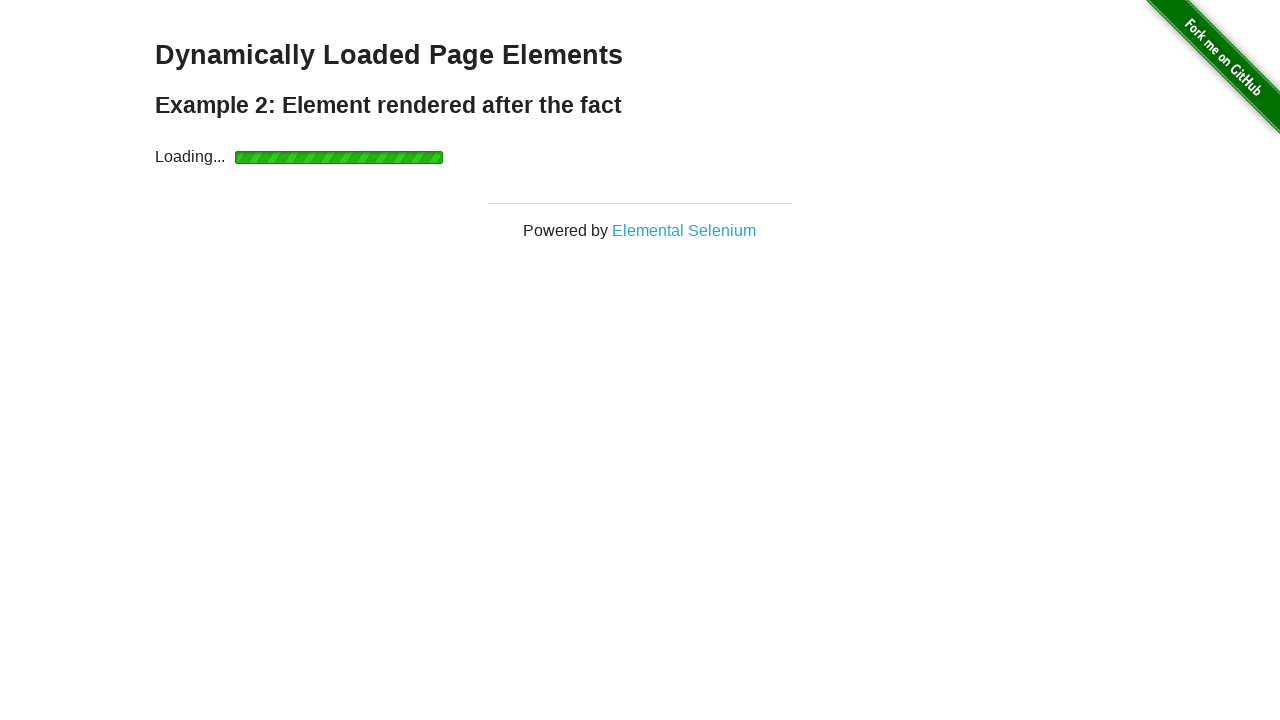

Dynamically loaded text appeared and became visible
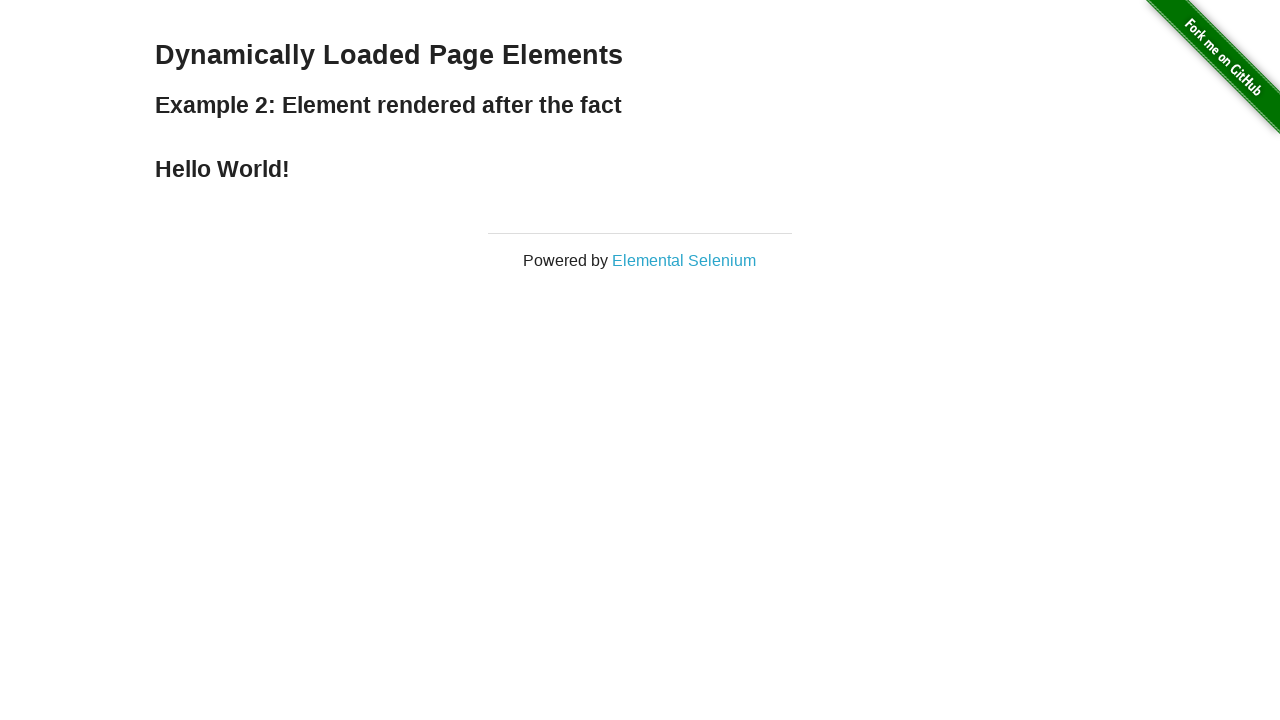

Retrieved result text: 'Hello World!'
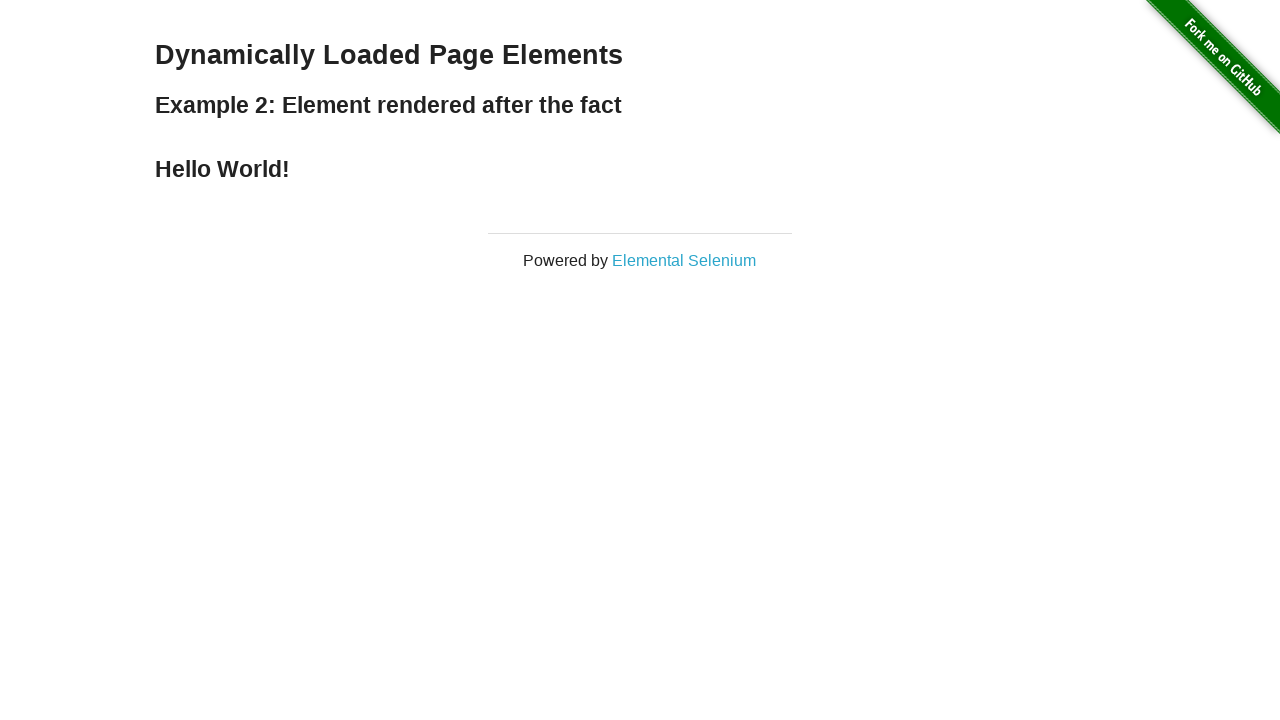

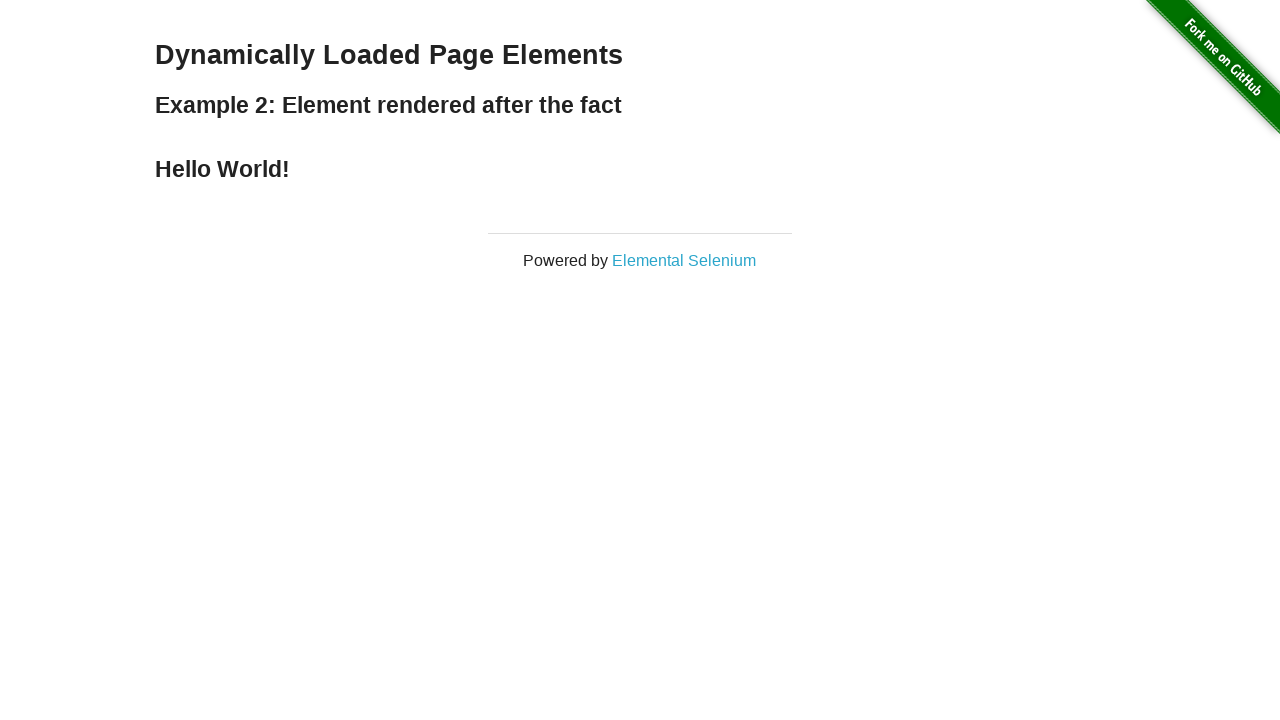